Tests popup window handling by clicking a link that opens a new window and verifying content on the new page.

Starting URL: https://the-internet.herokuapp.com/windows

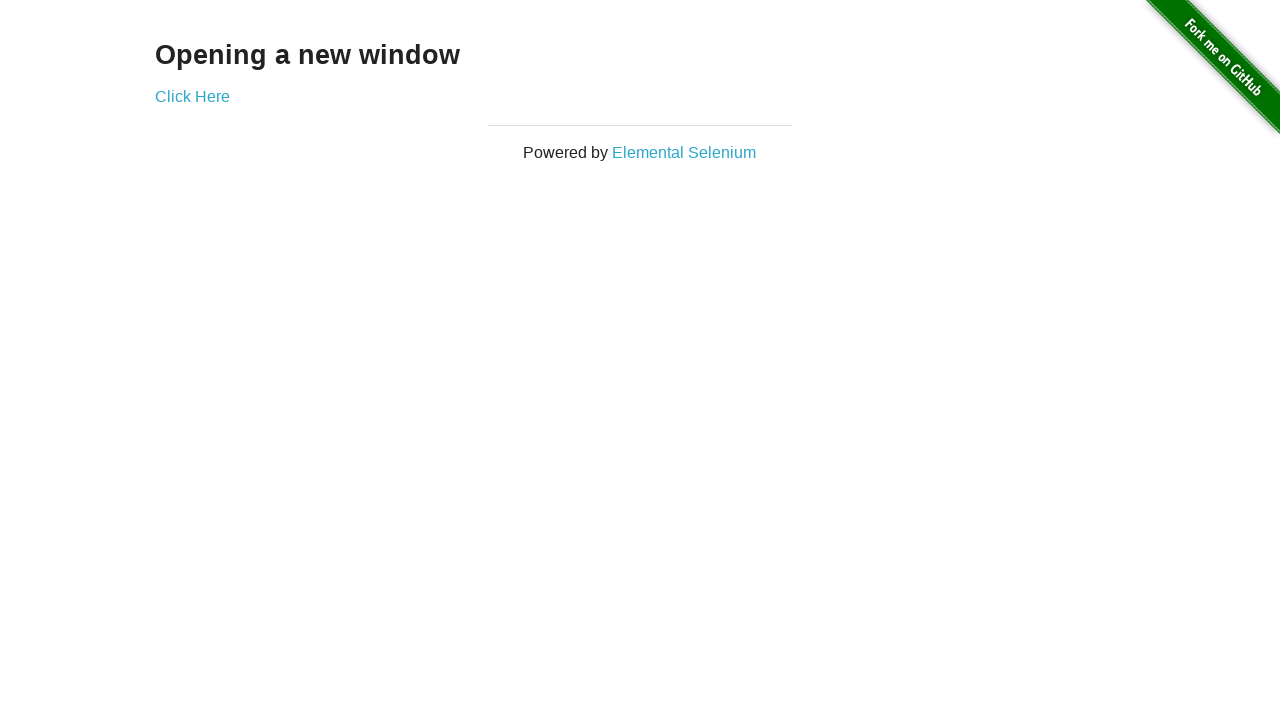

Clicked 'Click Here' link to open popup window at (192, 96) on xpath=//a[normalize-space()='Click Here']
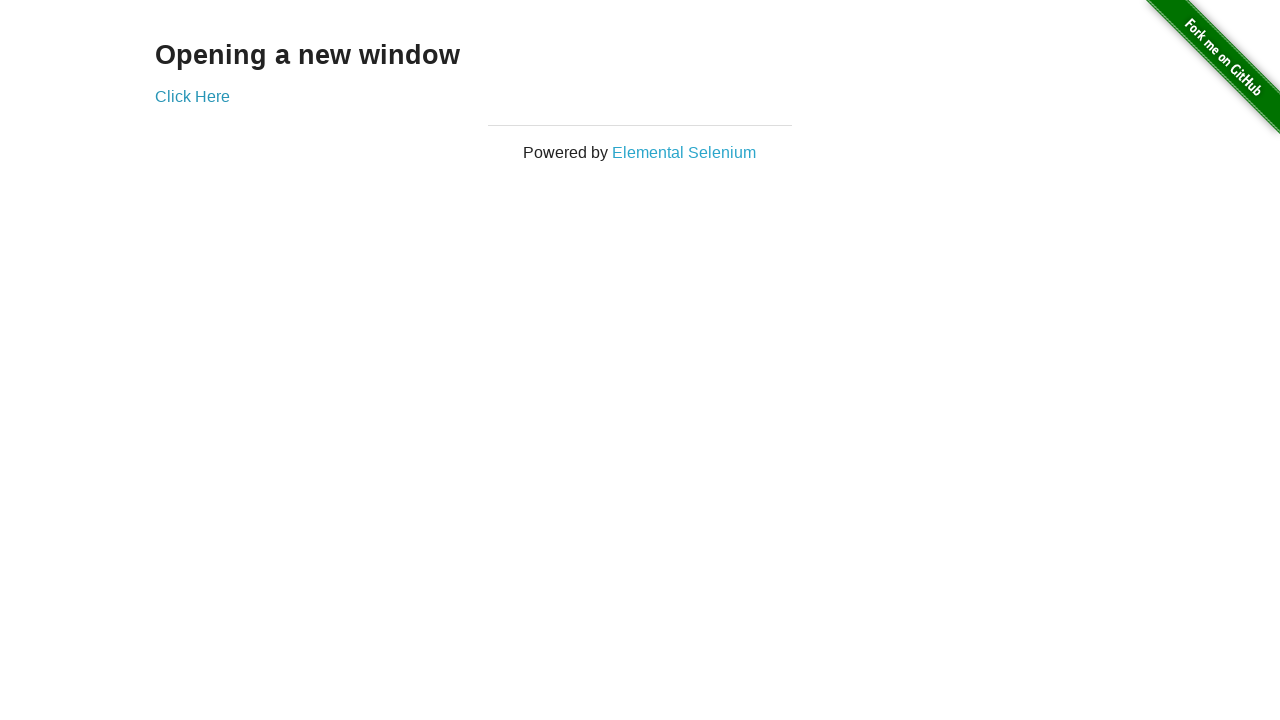

Popup window opened and reference obtained
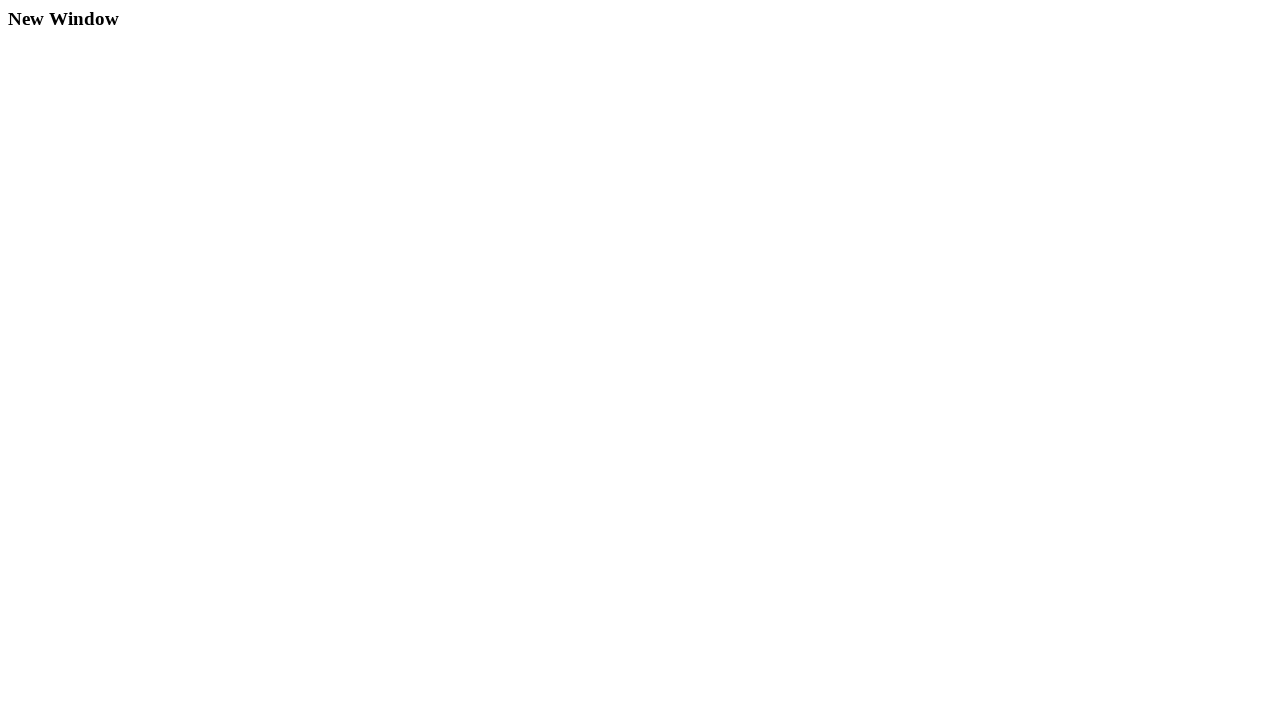

Popup page loaded and verified - heading element found
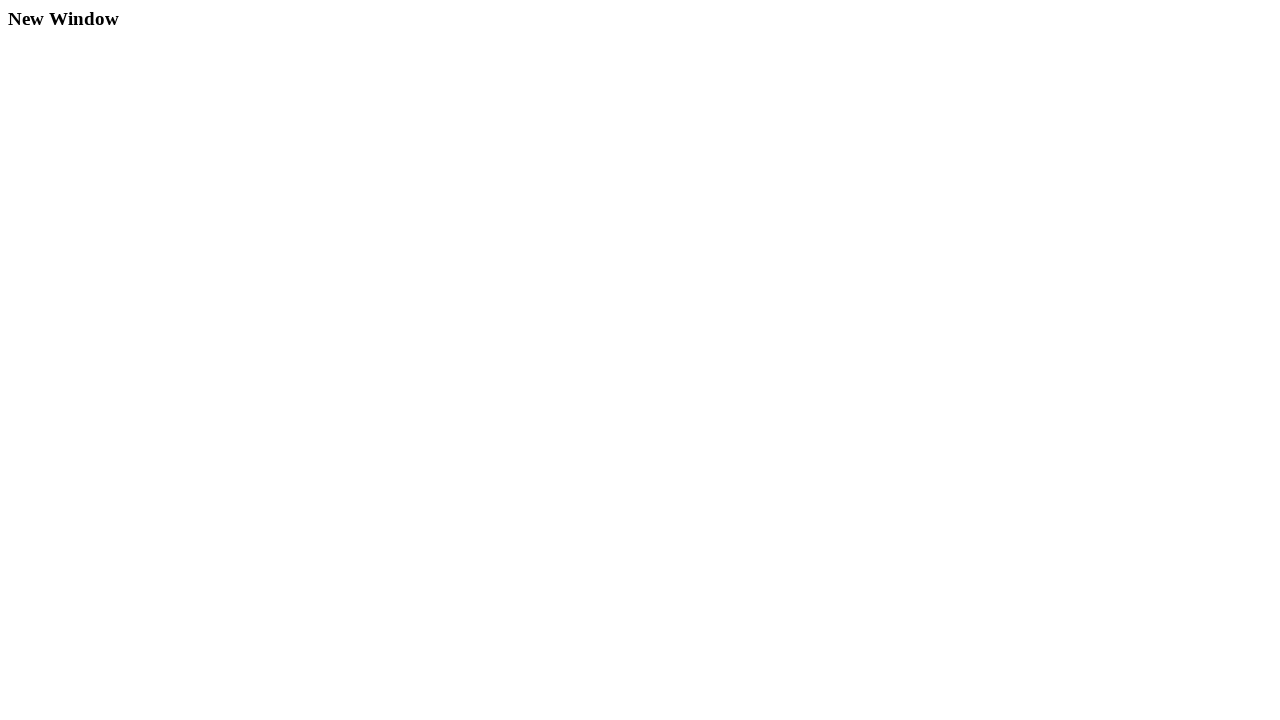

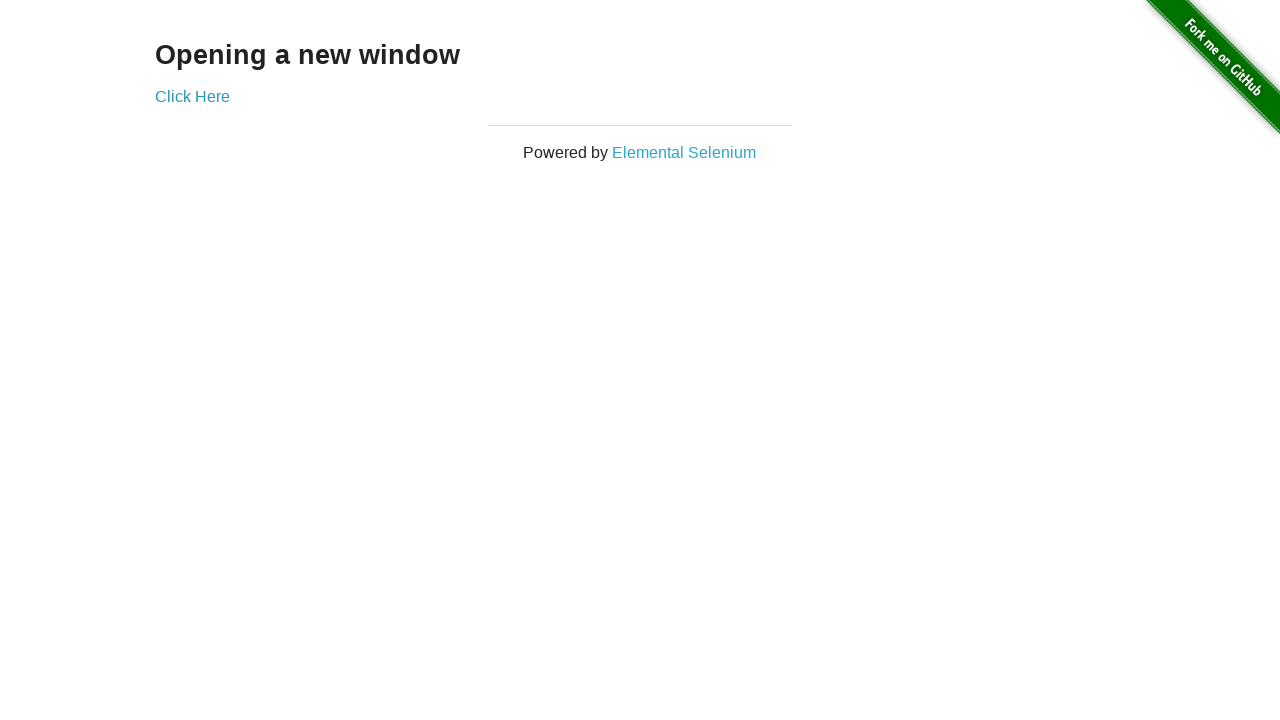